Tests a signup/contact form by filling in first name, last name, and email fields, then submitting the form.

Starting URL: http://secure-retreat-92358.herokuapp.com

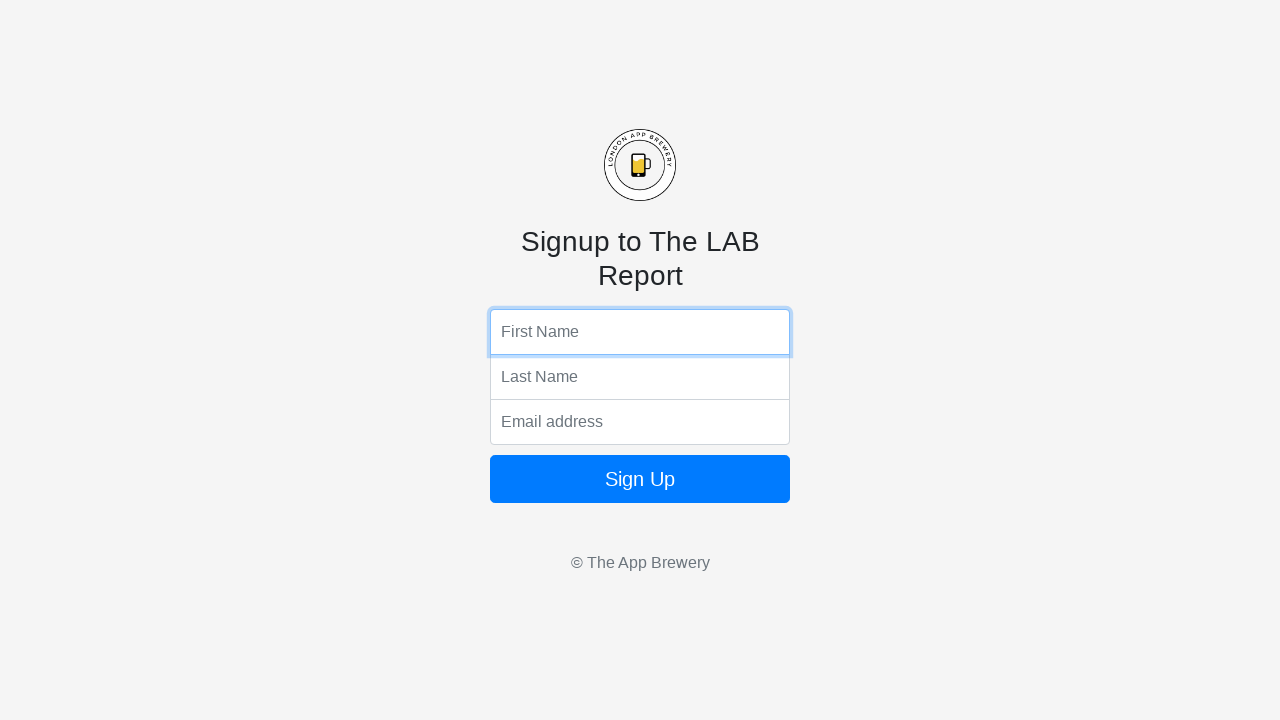

Waited for page to load (domcontentloaded)
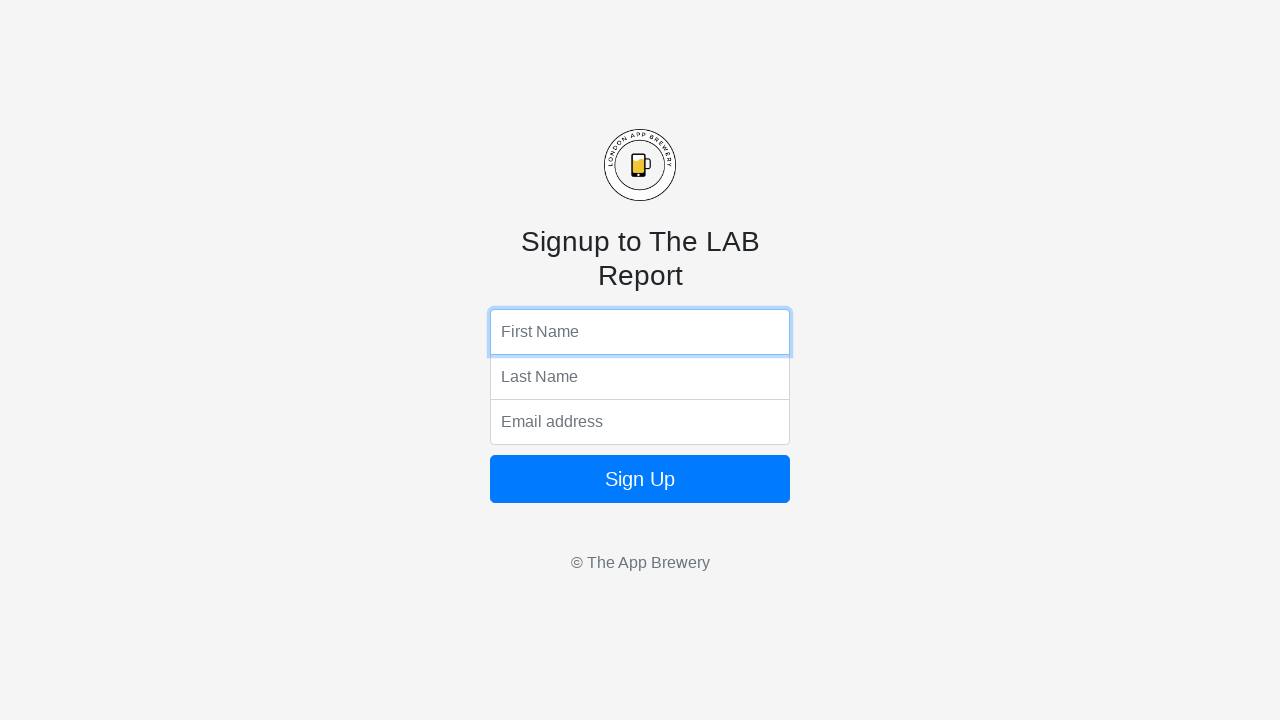

Filled first name field with 'Marcus' on input[name='fName']
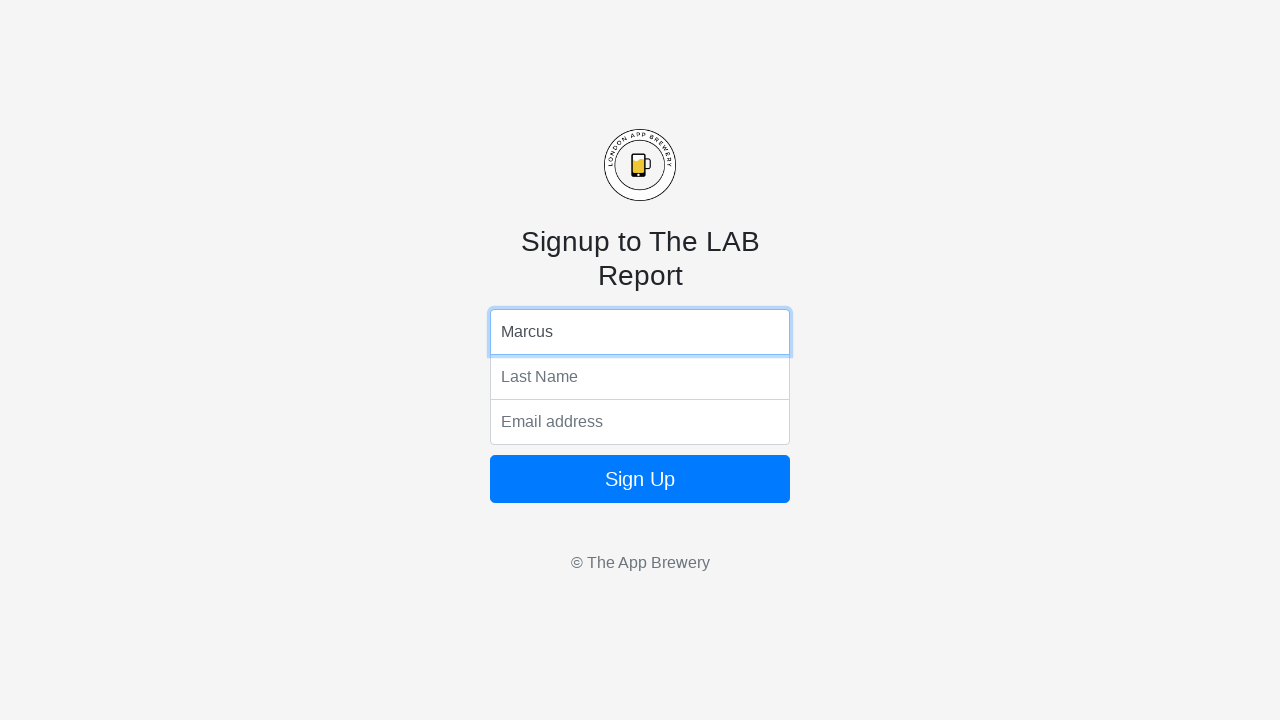

Filled last name field with 'Wellington' on input[name='lName']
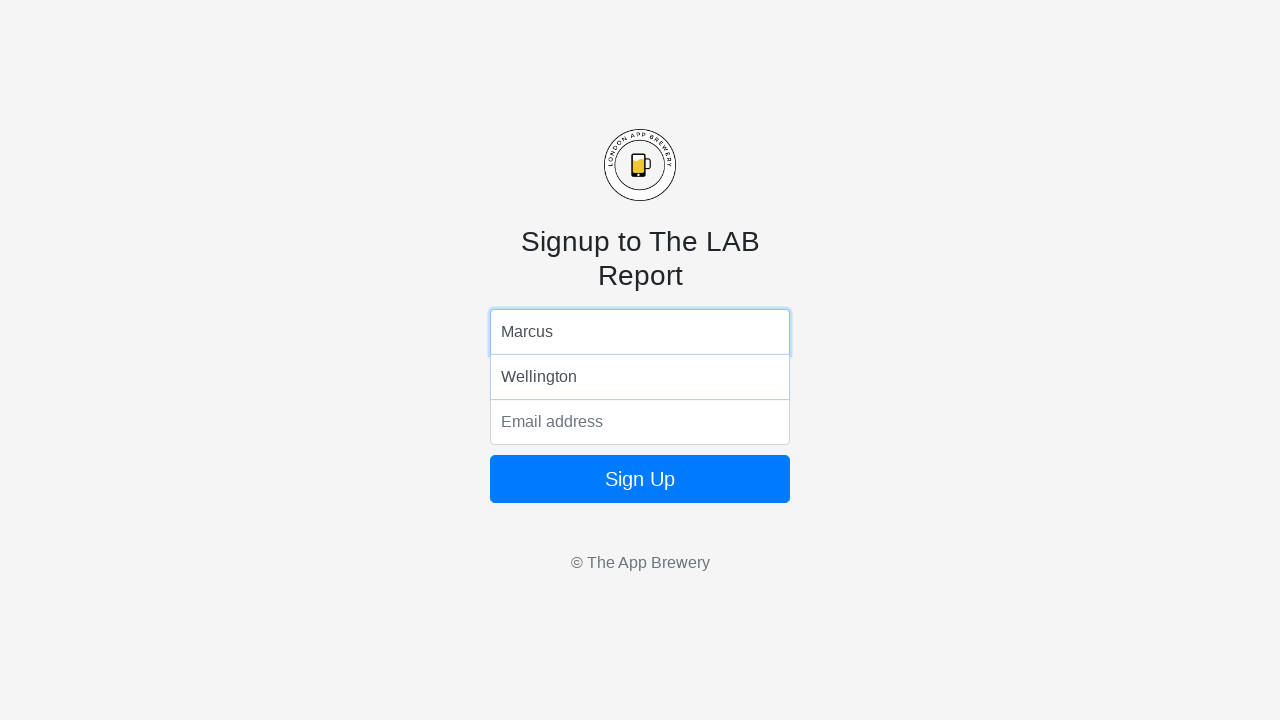

Filled email field with 'marcus.wellington@example.com' on input[name='email']
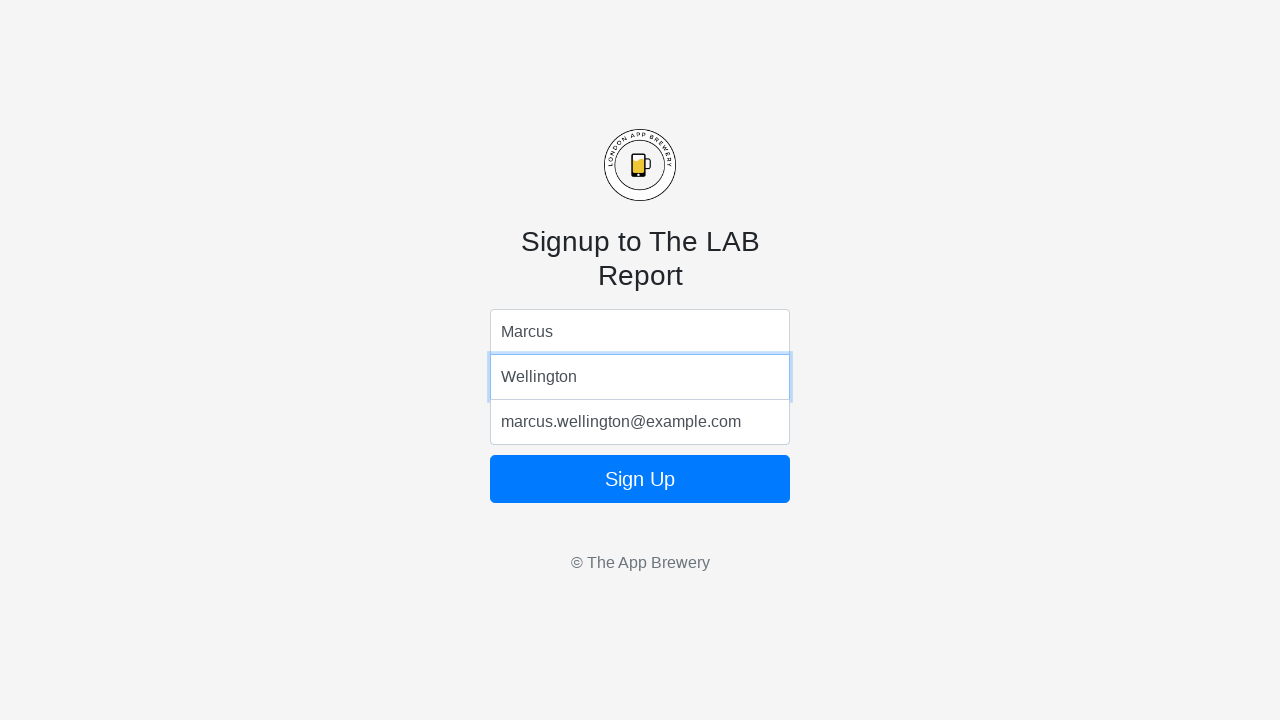

Clicked form submit button at (640, 479) on .btn.btn-lg.btn-primary.btn-block
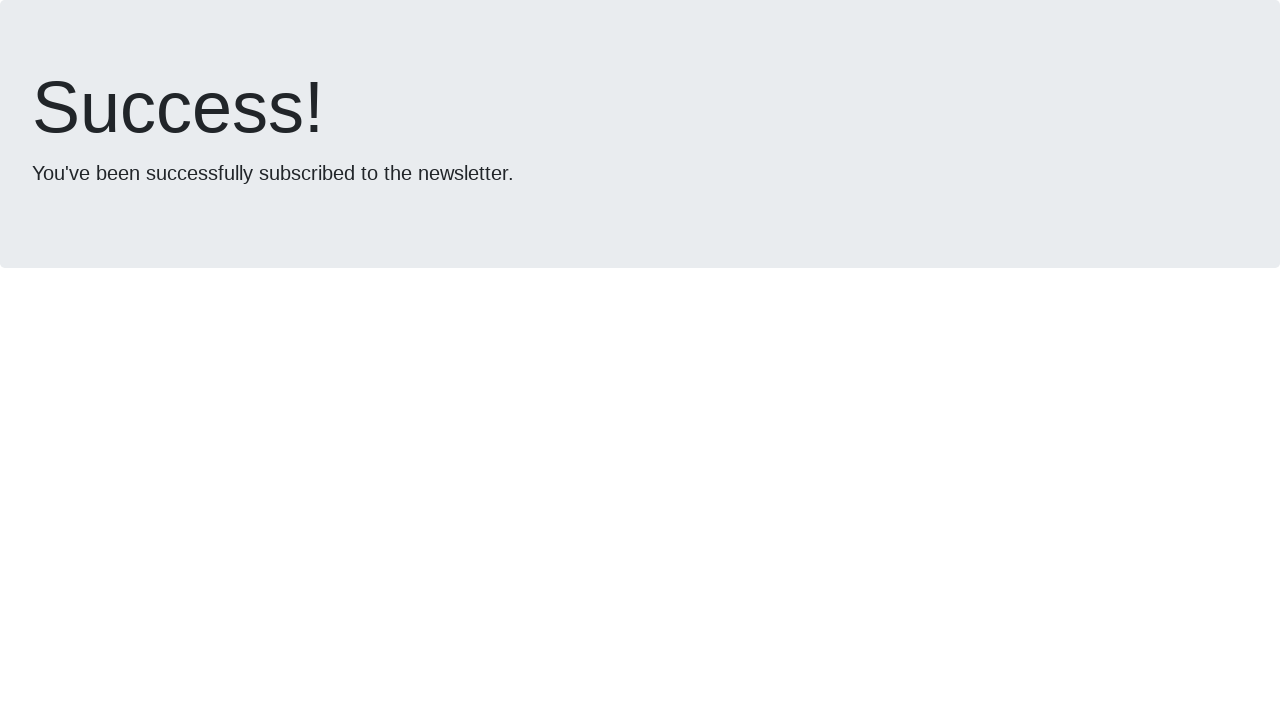

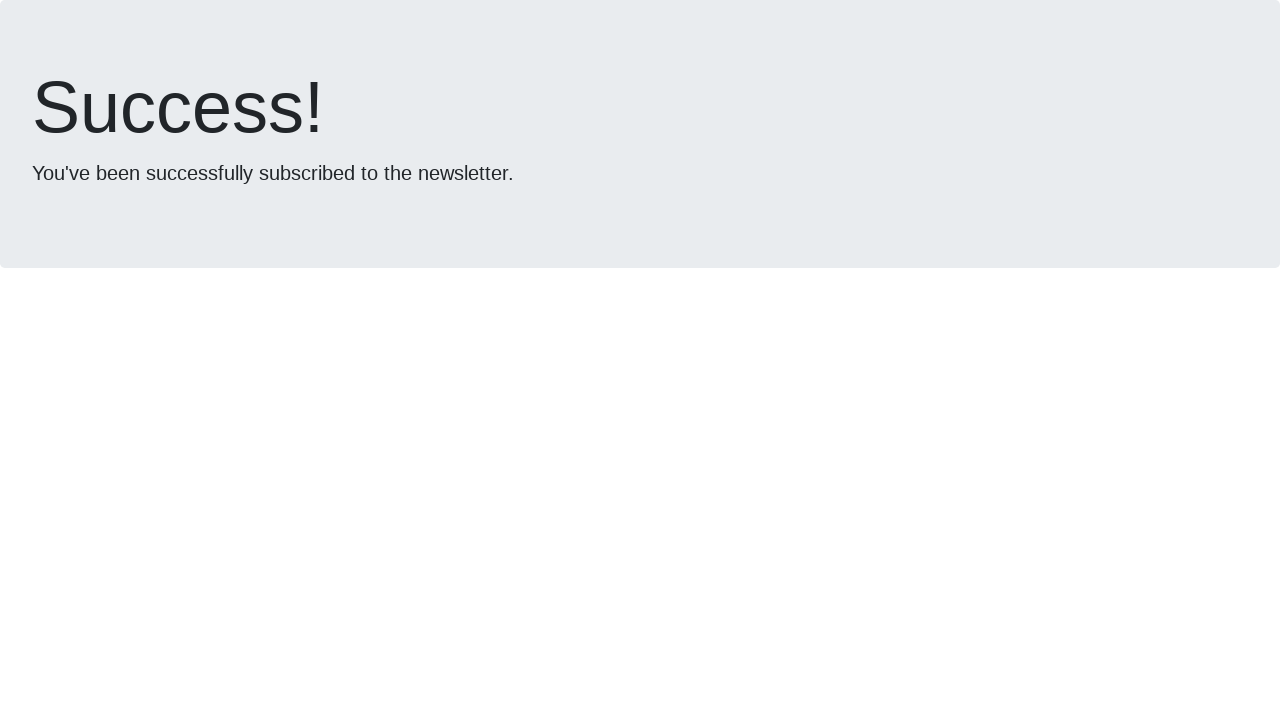